Navigates to the AnhTester website and clicks on the blog link to access the blog section.

Starting URL: https://anhtester.com

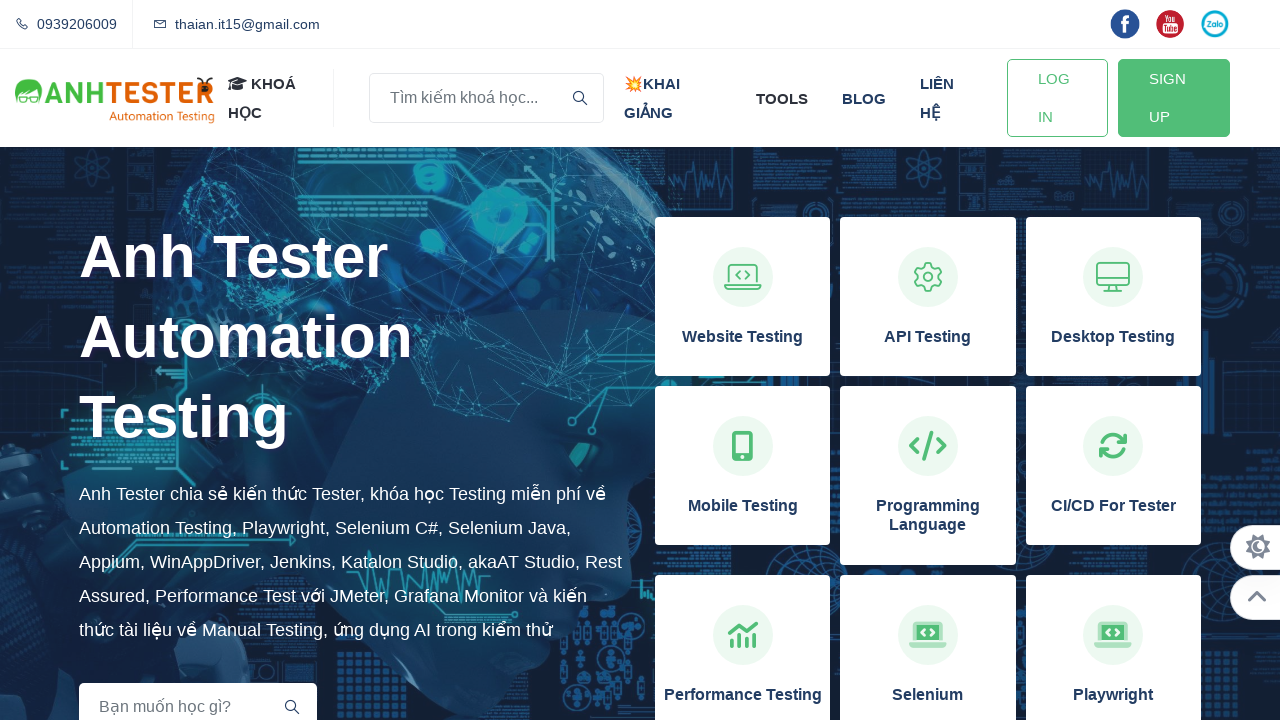

Navigated to AnhTester website at https://anhtester.com
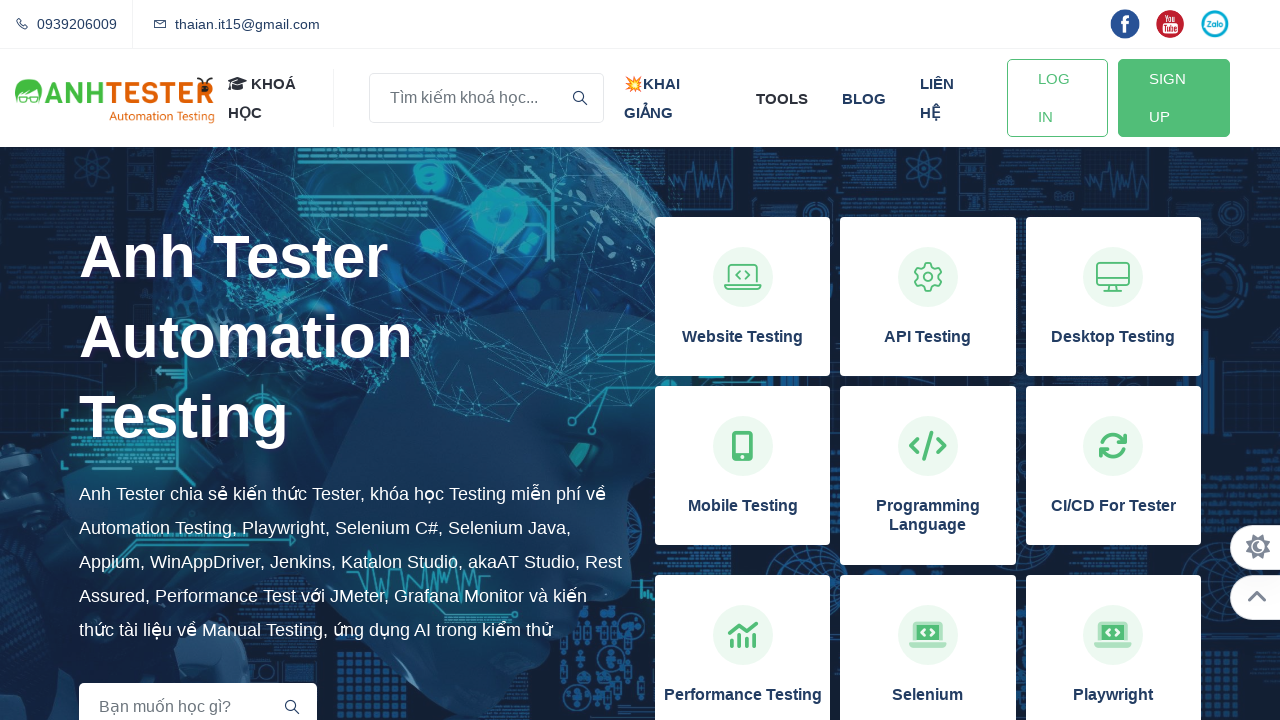

Clicked on the blog link in navigation at (864, 98) on xpath=//a[normalize-space()='blog']
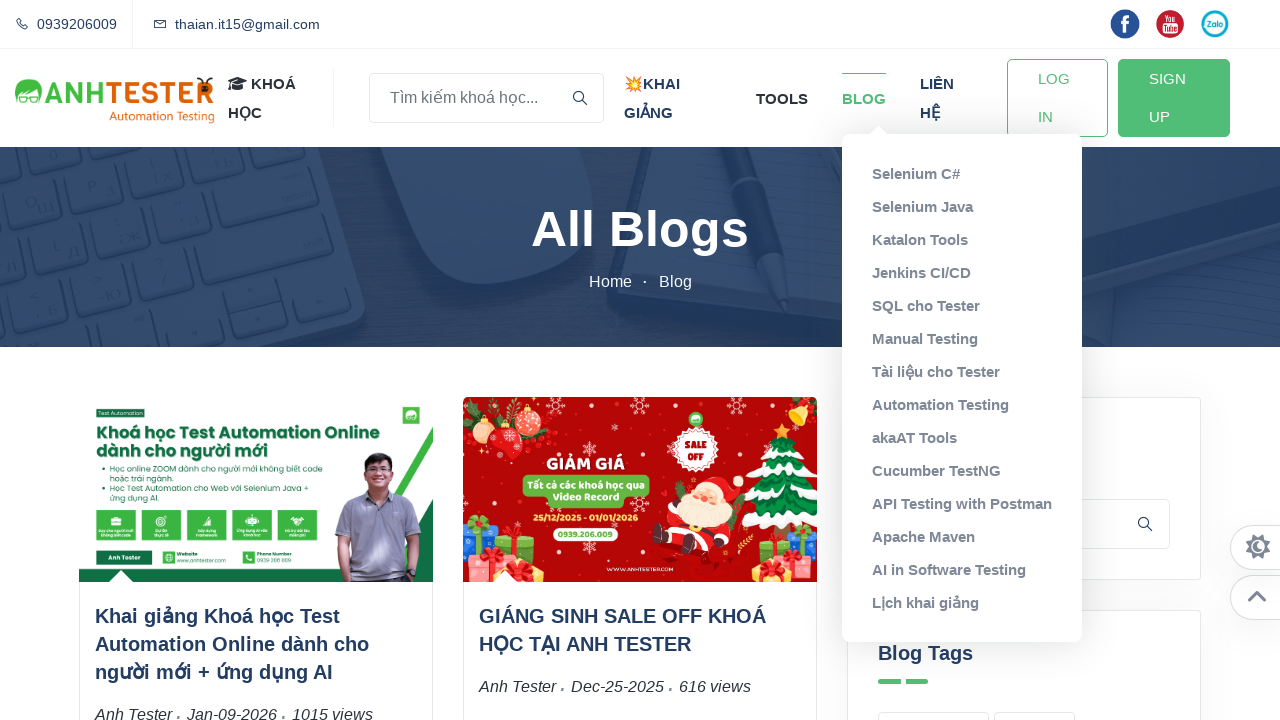

Blog page loaded successfully
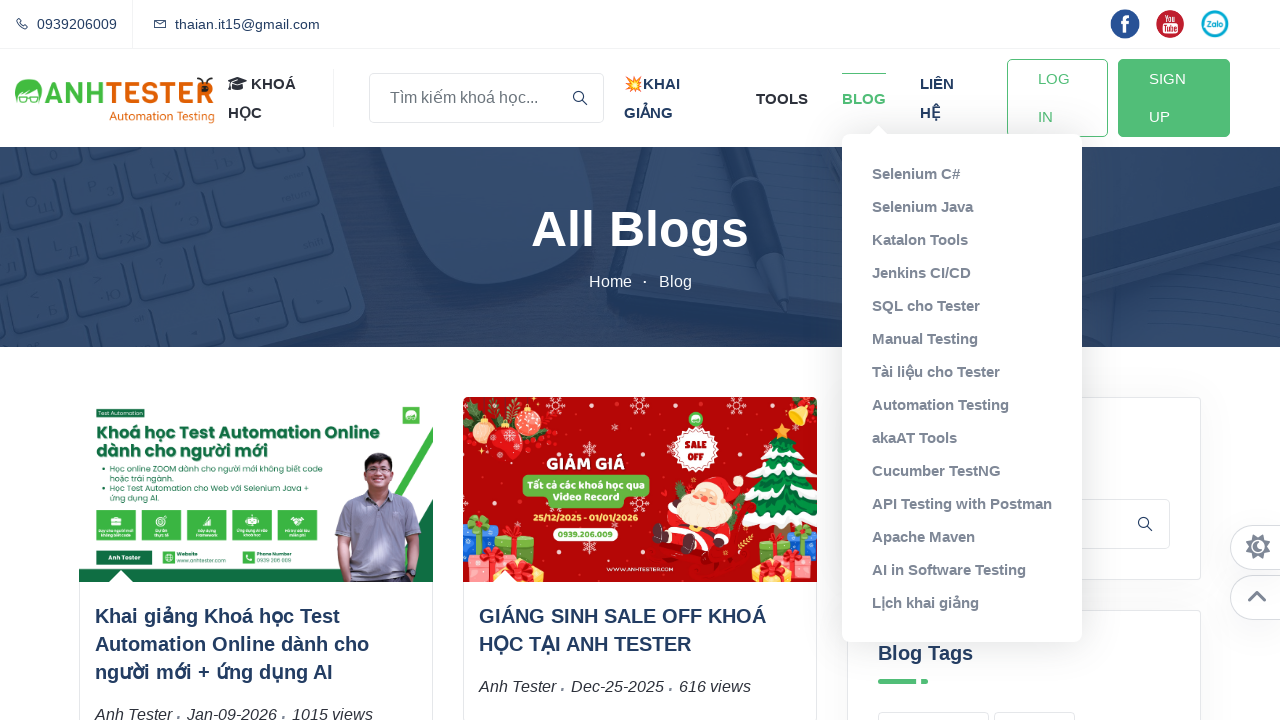

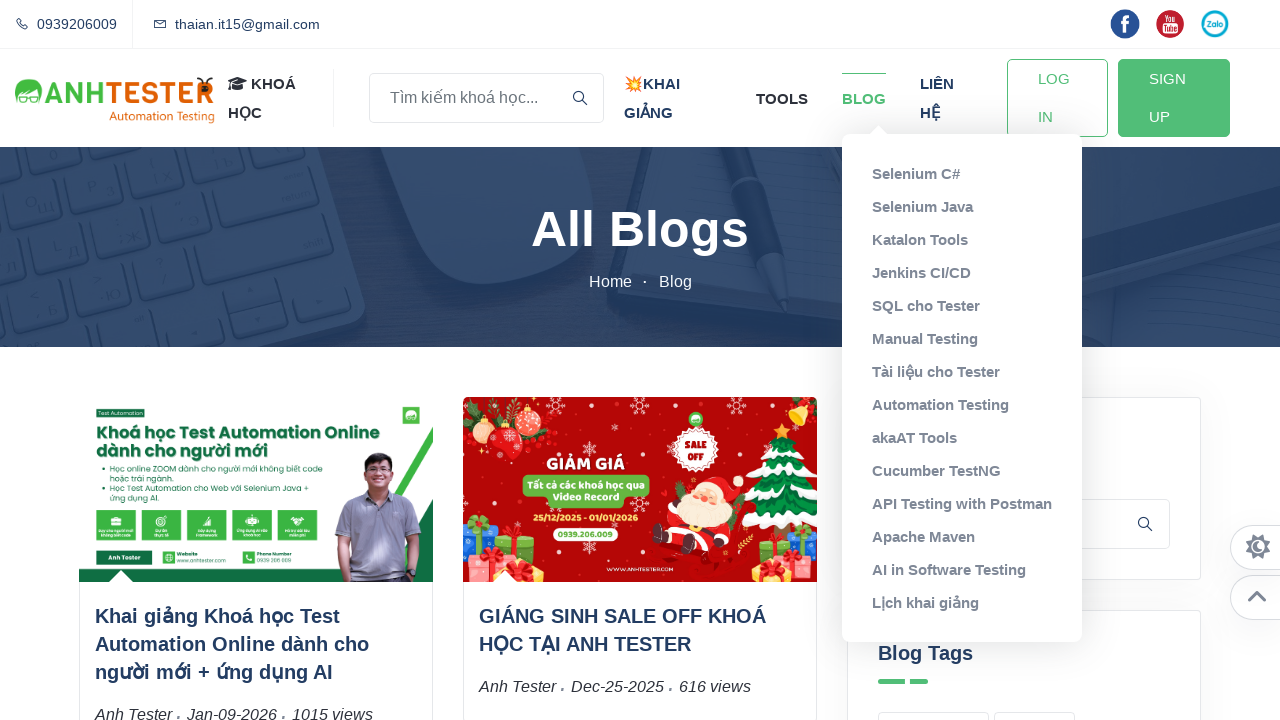